Tests window handling by opening a new window from a link, extracting email text from the new window, and using it to fill a form field in the original window

Starting URL: https://rahulshettyacademy.com/loginpagePractise/

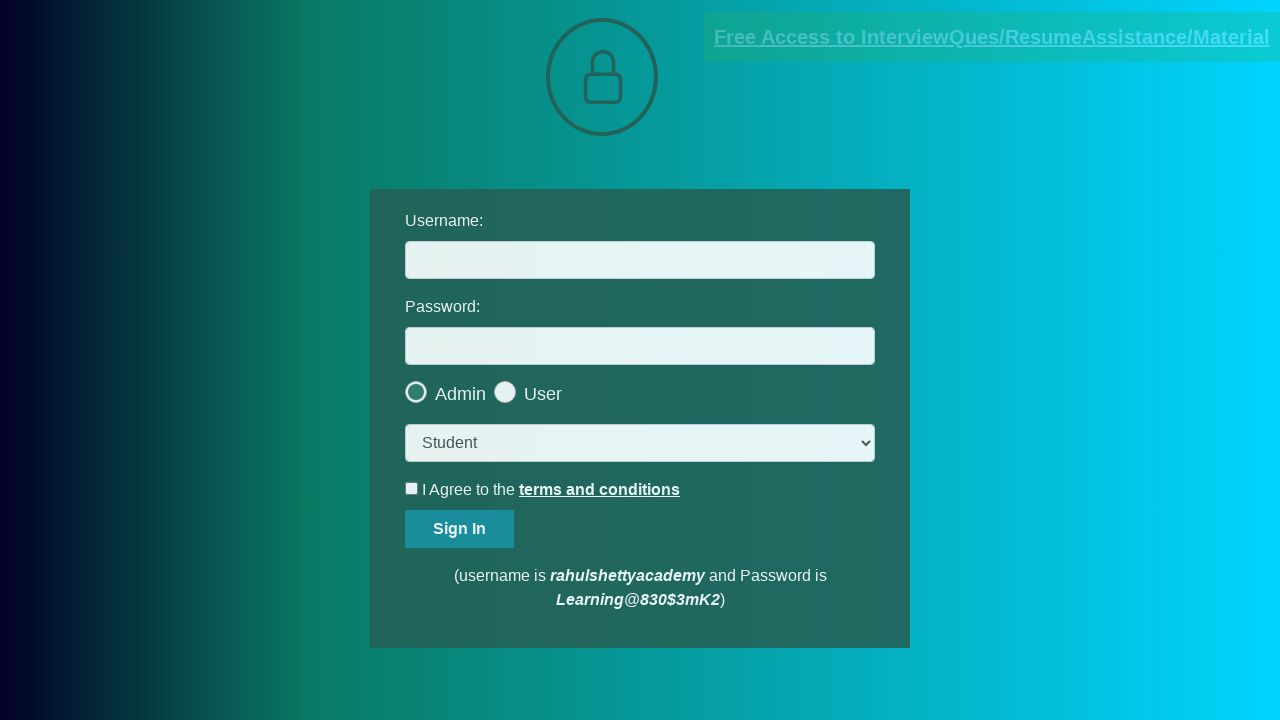

Clicked blinking text link to open new window at (992, 37) on a.blinkingText
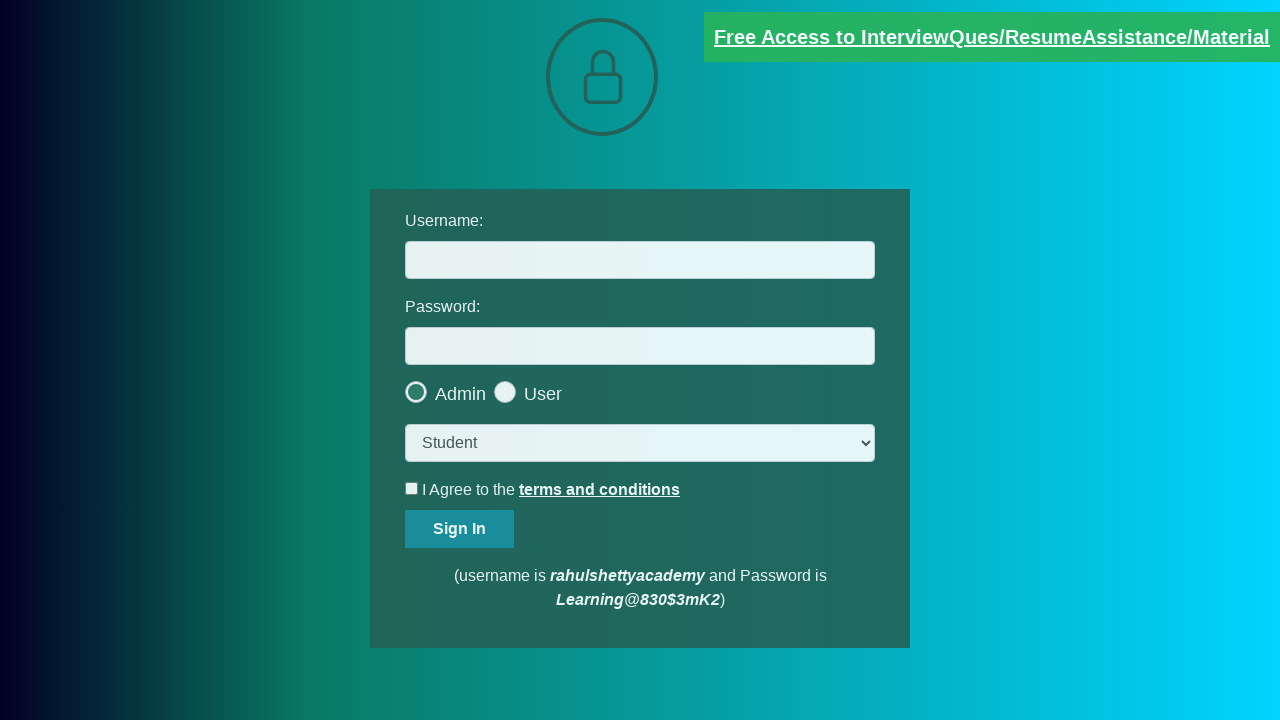

New window/tab opened and captured
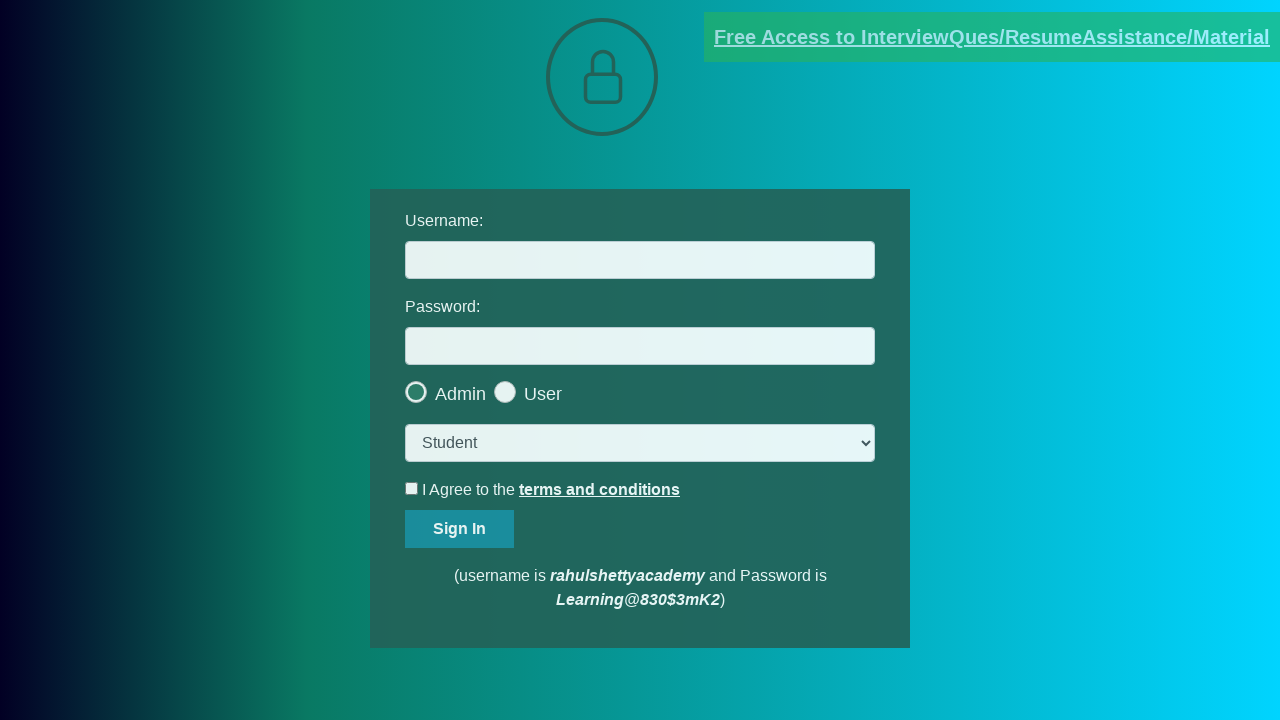

Extracted red paragraph text from new window
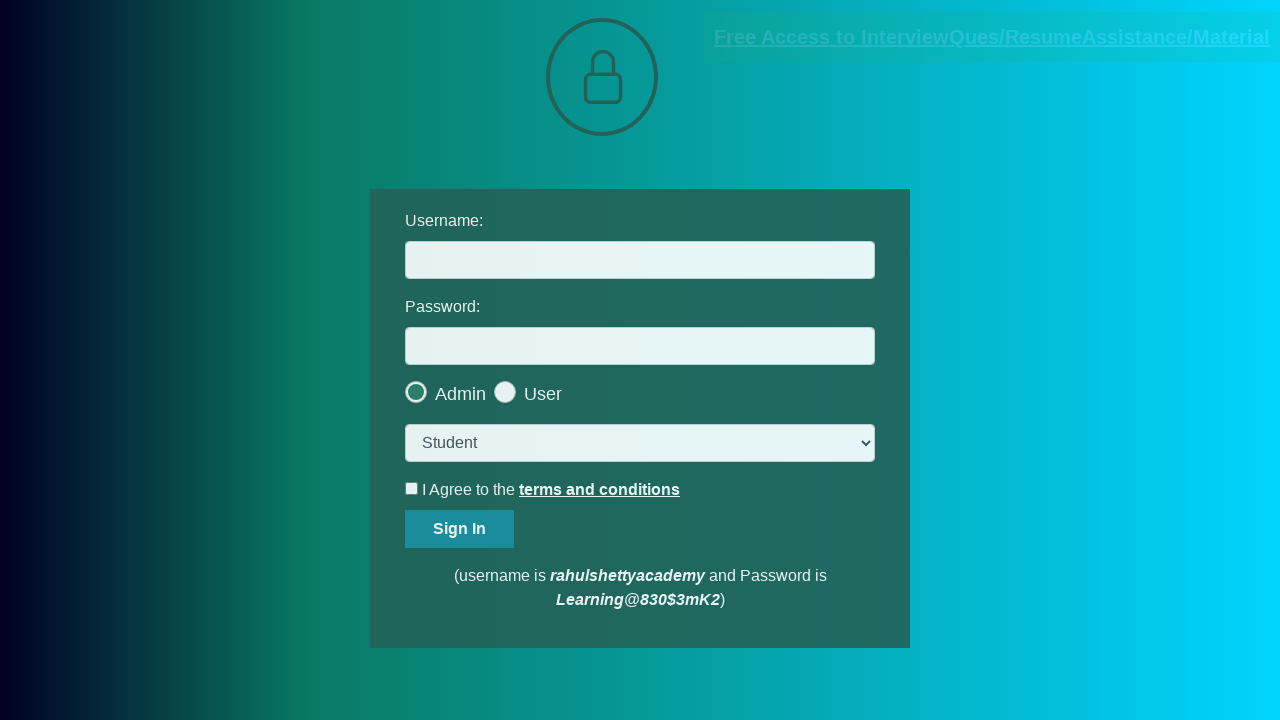

Parsed email address: mentor@rahulshettyacademy.com
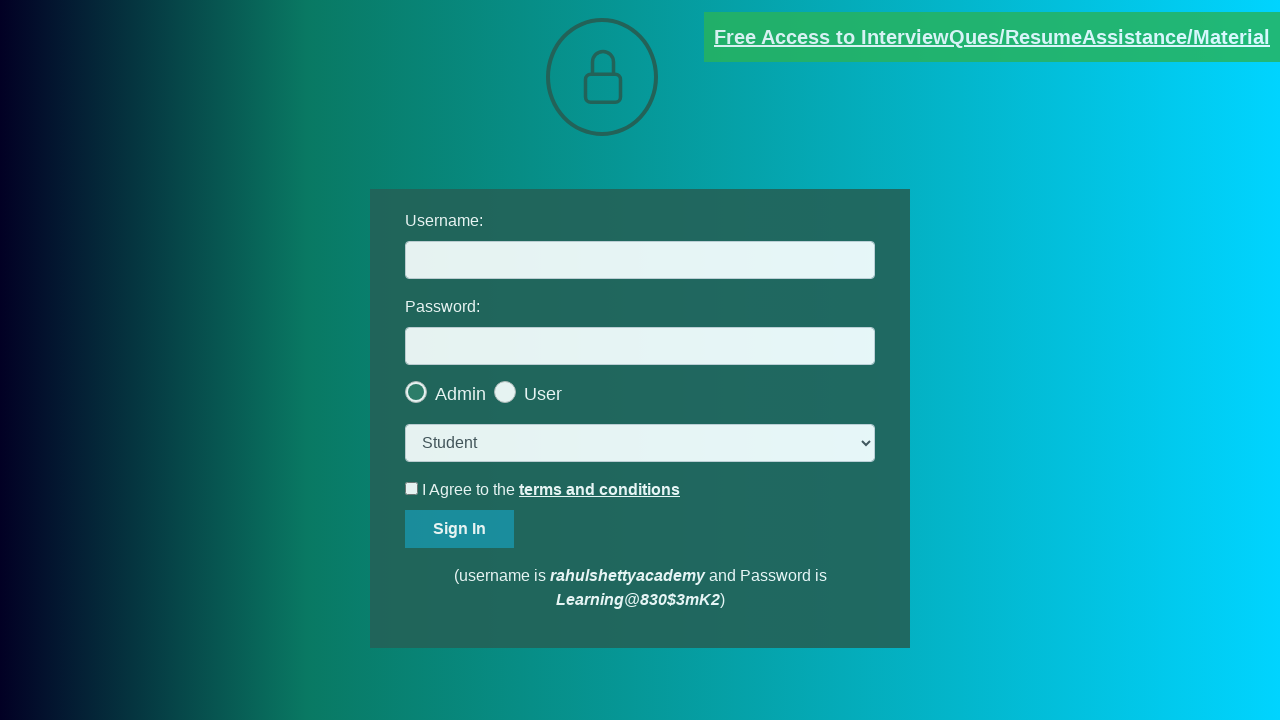

Filled username field with extracted email: mentor@rahulshettyacademy.com on input#username
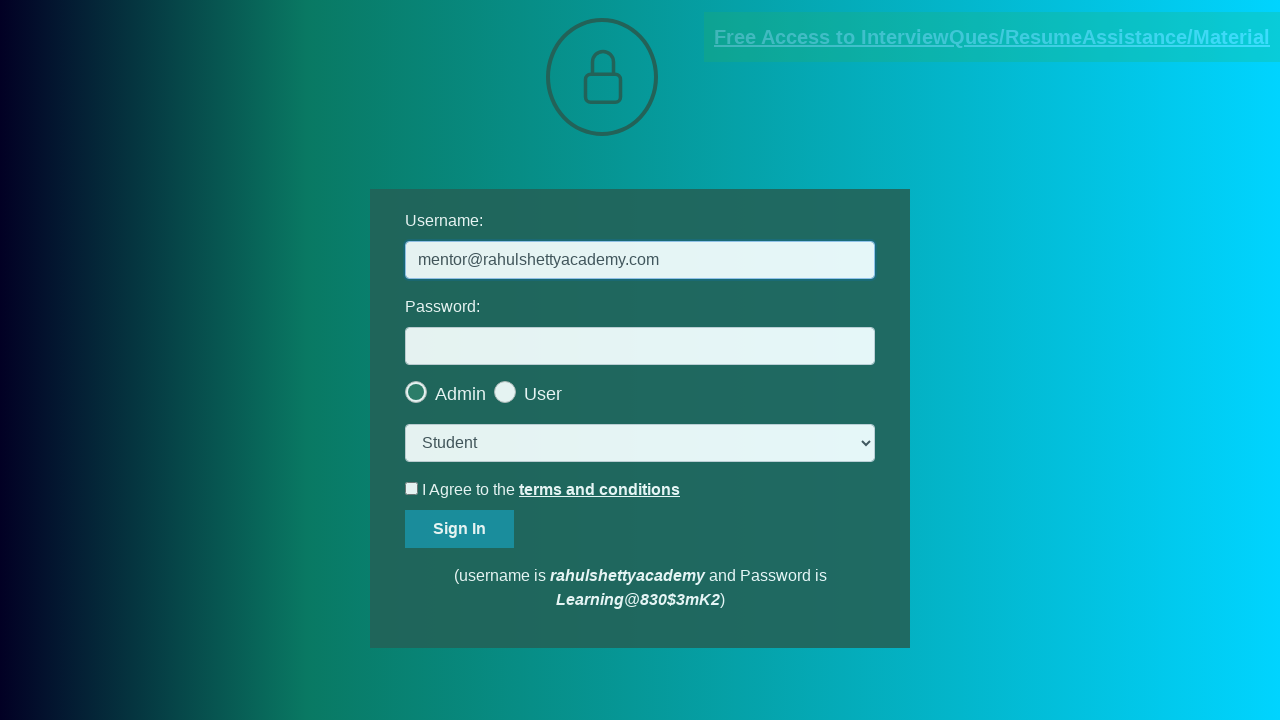

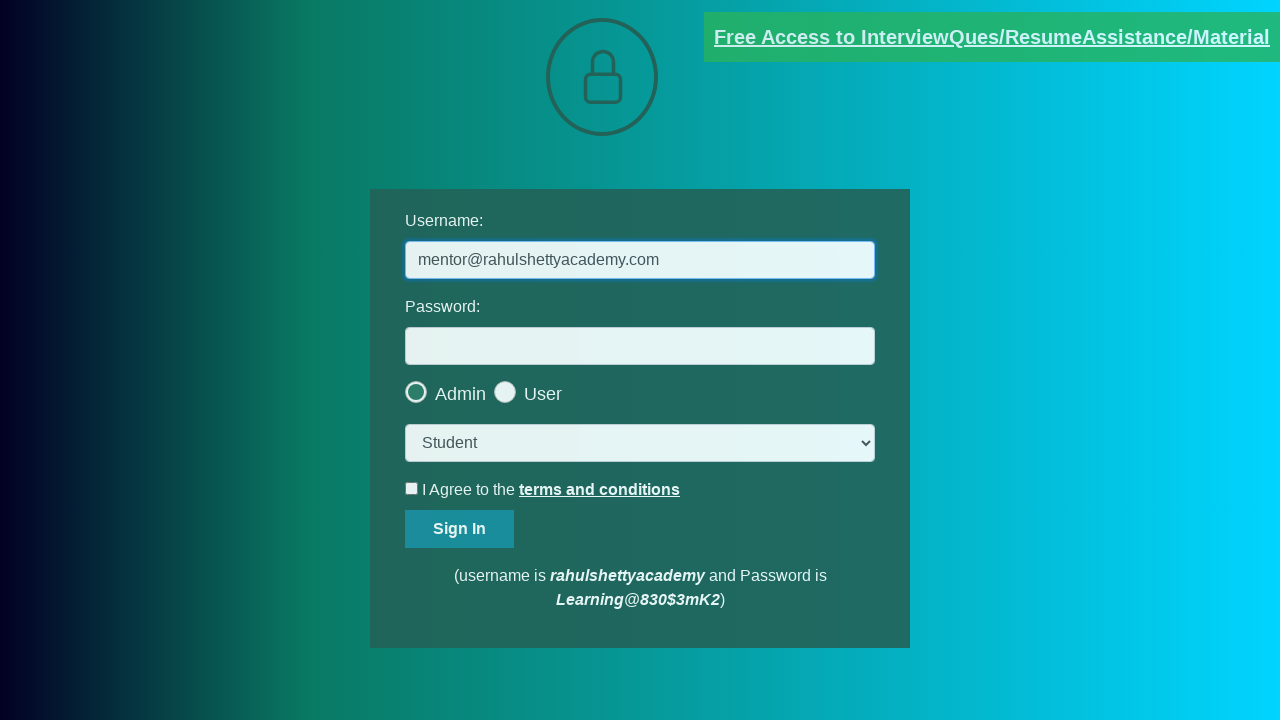